Tests that clicking Clear completed removes completed items from the list

Starting URL: https://demo.playwright.dev/todomvc

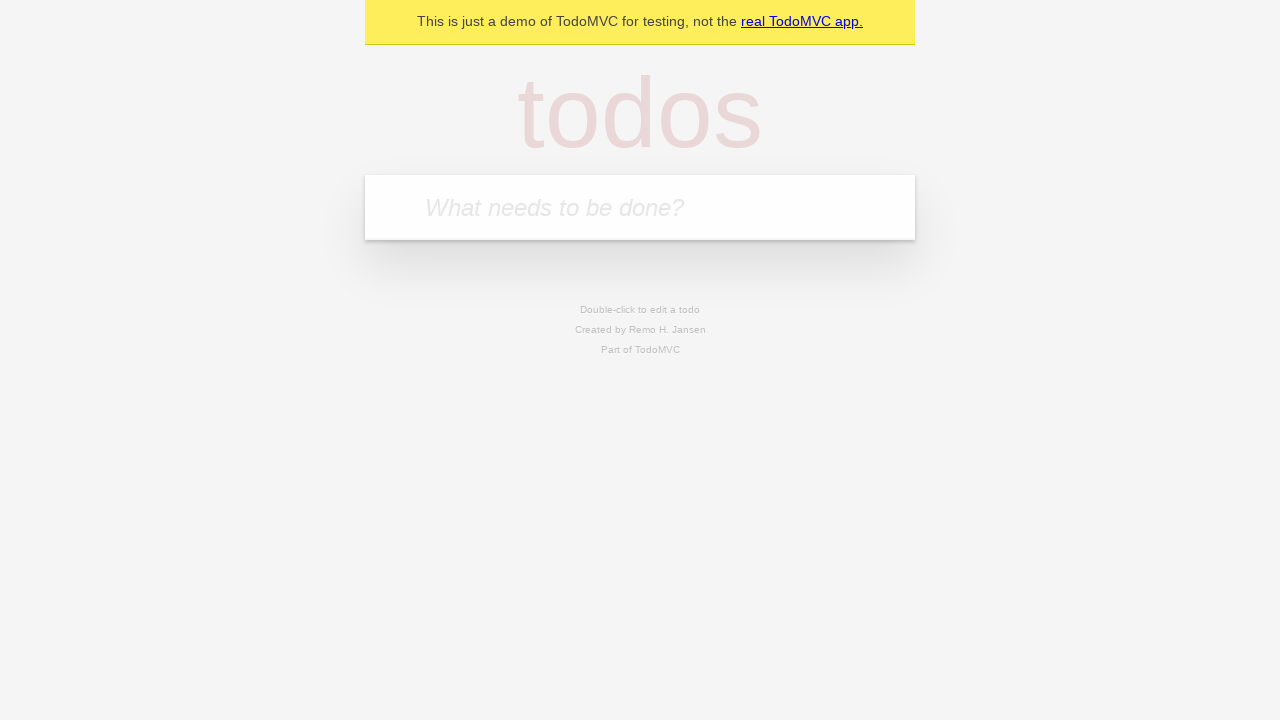

Filled todo input with 'buy some cheese' on internal:attr=[placeholder="What needs to be done?"i]
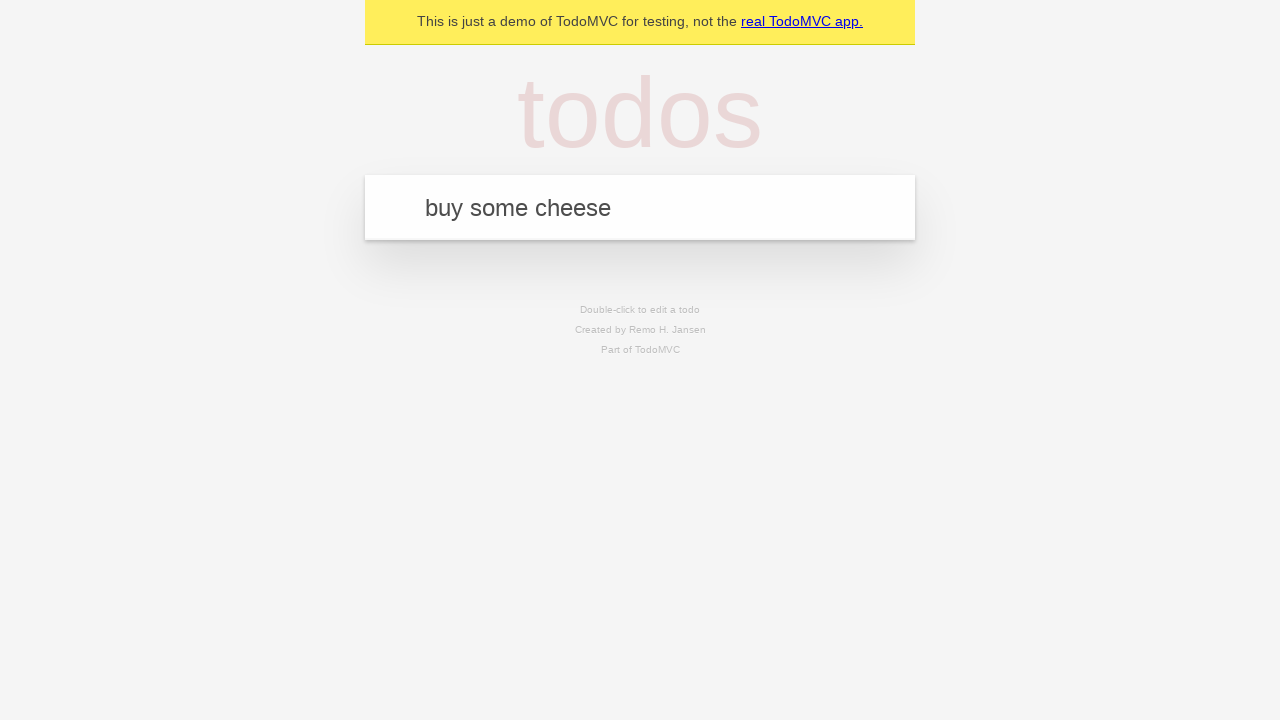

Pressed Enter to add 'buy some cheese' to todo list on internal:attr=[placeholder="What needs to be done?"i]
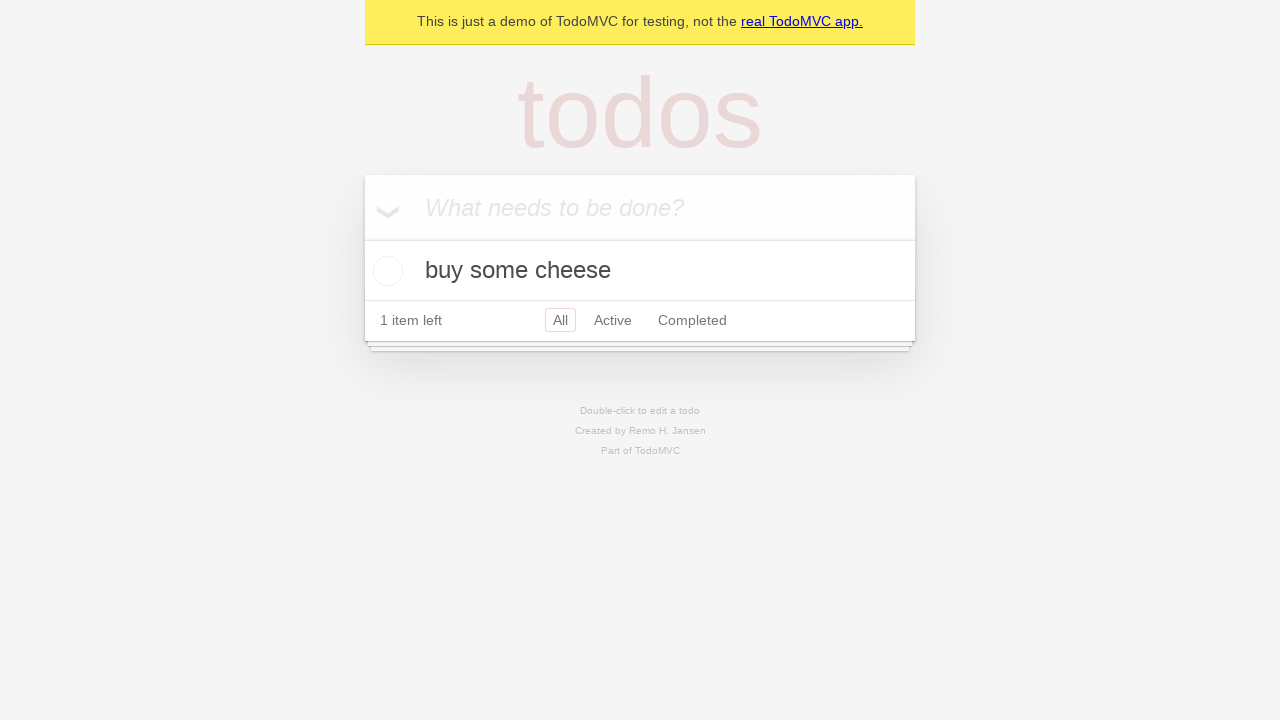

Filled todo input with 'feed the cat' on internal:attr=[placeholder="What needs to be done?"i]
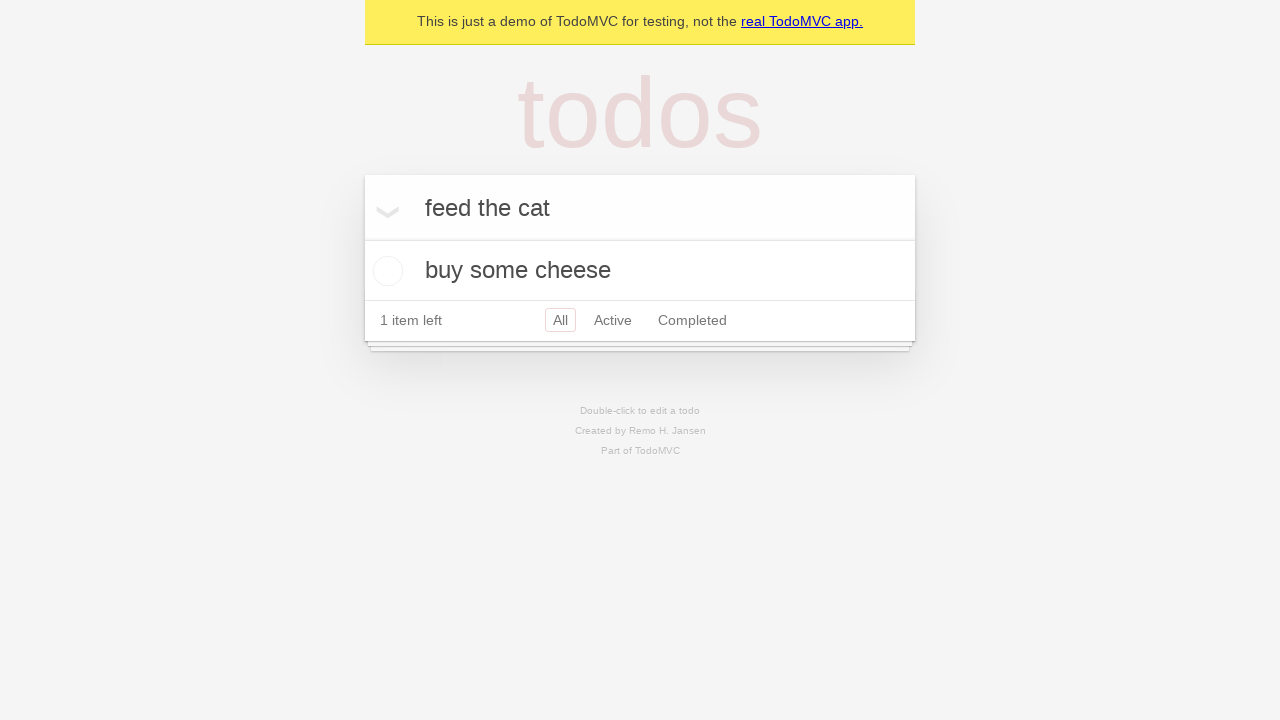

Pressed Enter to add 'feed the cat' to todo list on internal:attr=[placeholder="What needs to be done?"i]
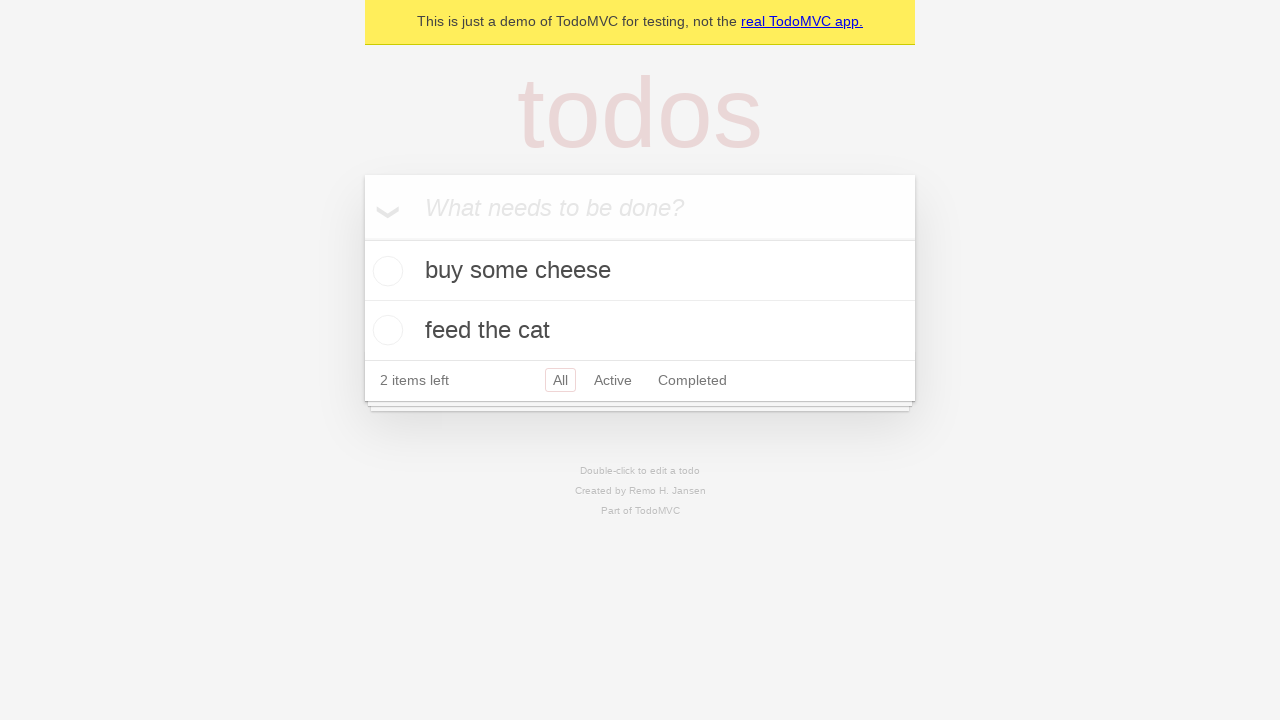

Filled todo input with 'book a doctors appointment' on internal:attr=[placeholder="What needs to be done?"i]
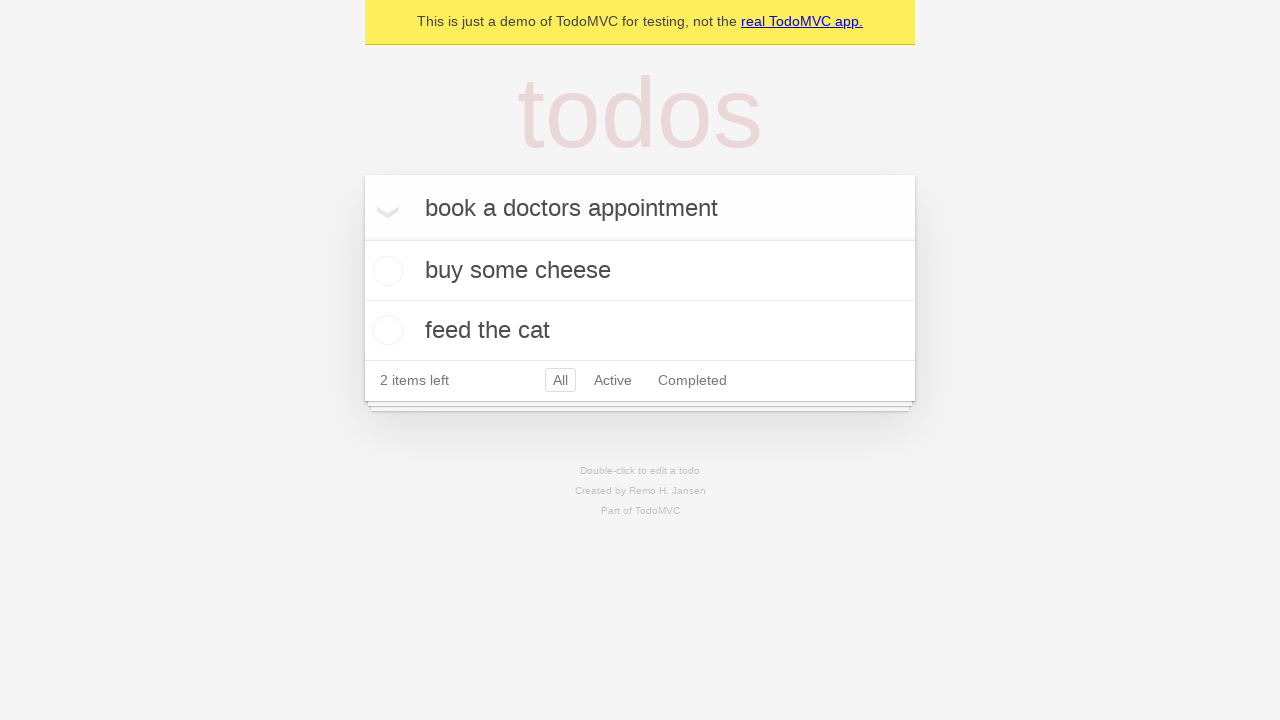

Pressed Enter to add 'book a doctors appointment' to todo list on internal:attr=[placeholder="What needs to be done?"i]
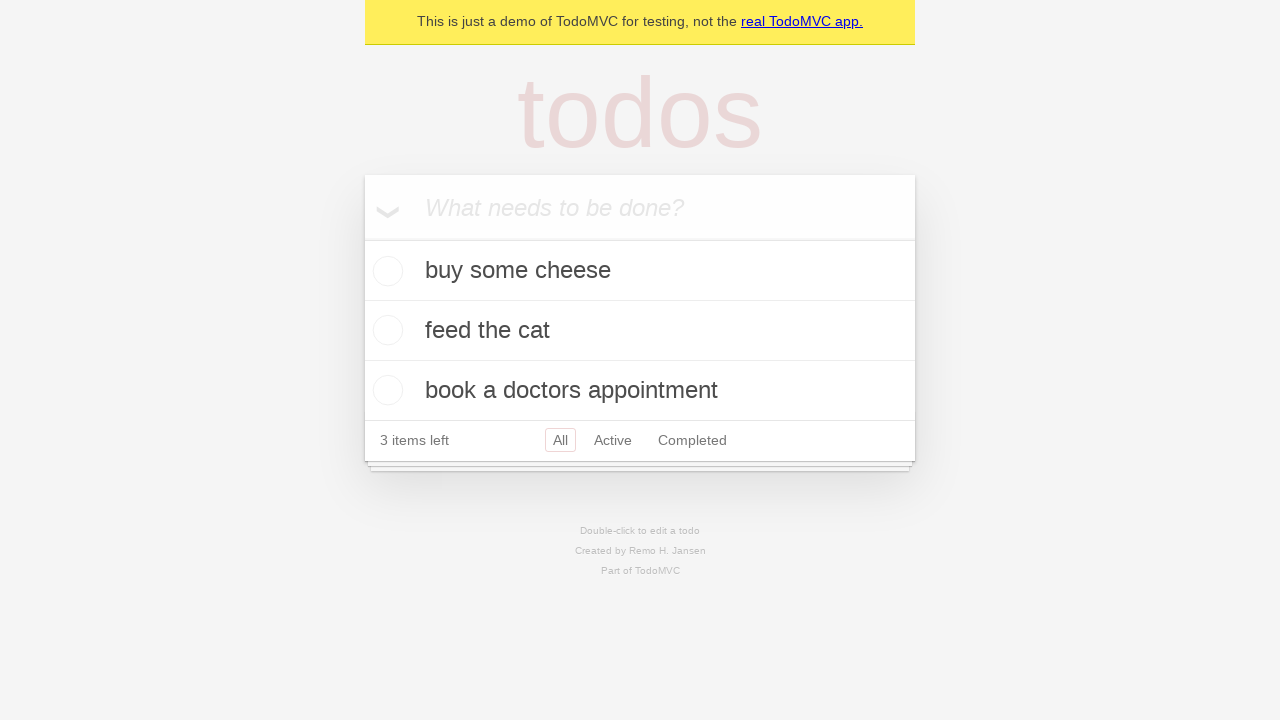

All 3 todo items have been added to the list
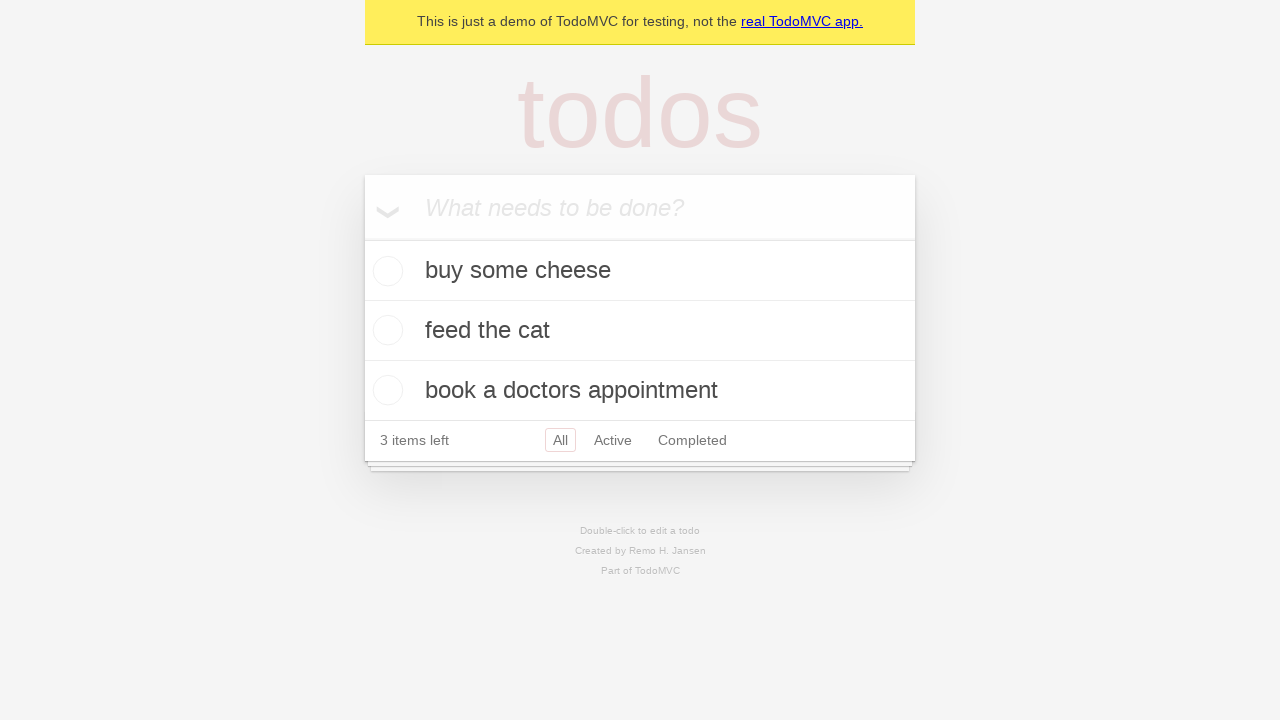

Located all todo items on the page
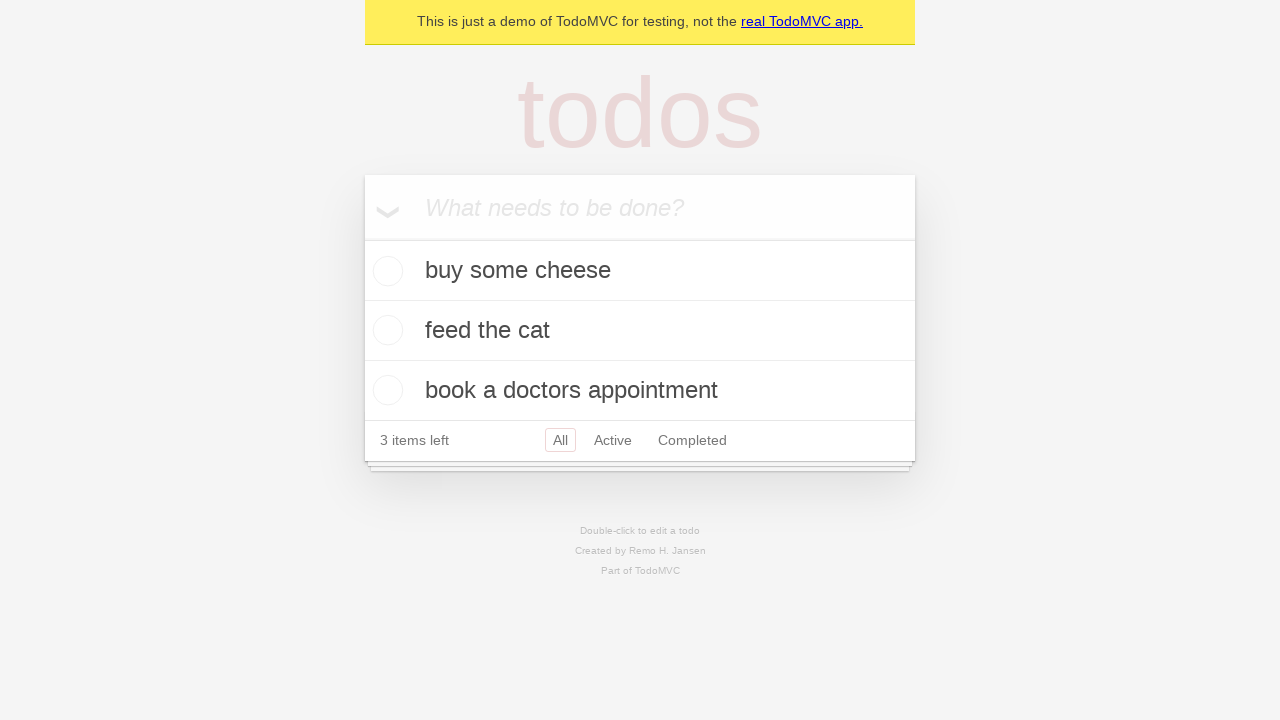

Checked the second todo item (feed the cat) at (385, 330) on internal:testid=[data-testid="todo-item"s] >> nth=1 >> internal:role=checkbox
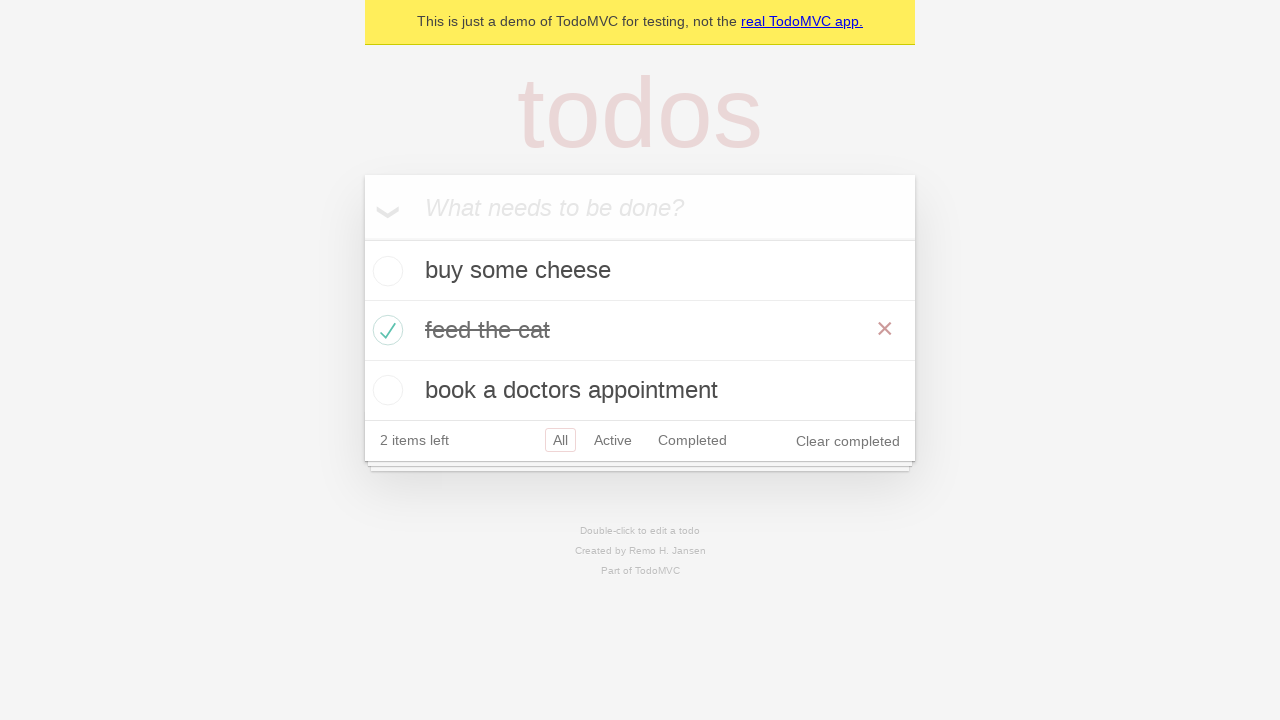

Clicked 'Clear completed' button at (848, 441) on internal:role=button[name="Clear completed"i]
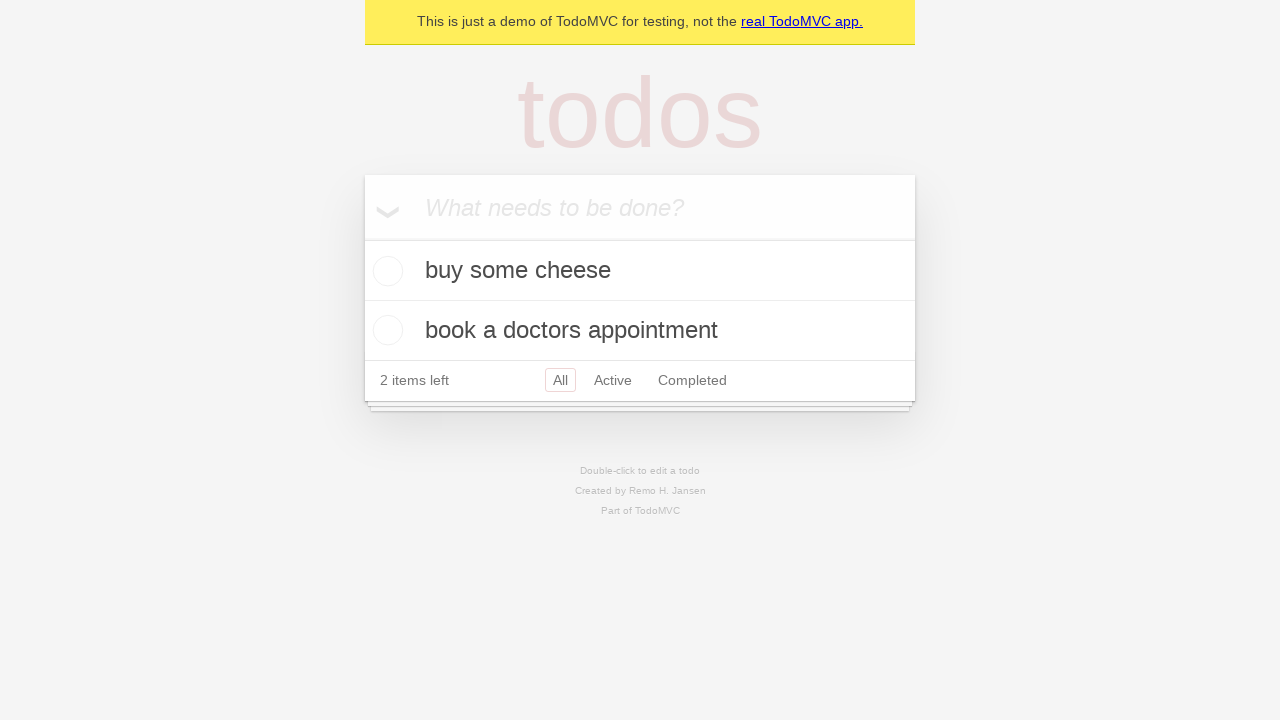

Completed item has been removed, 2 items remaining
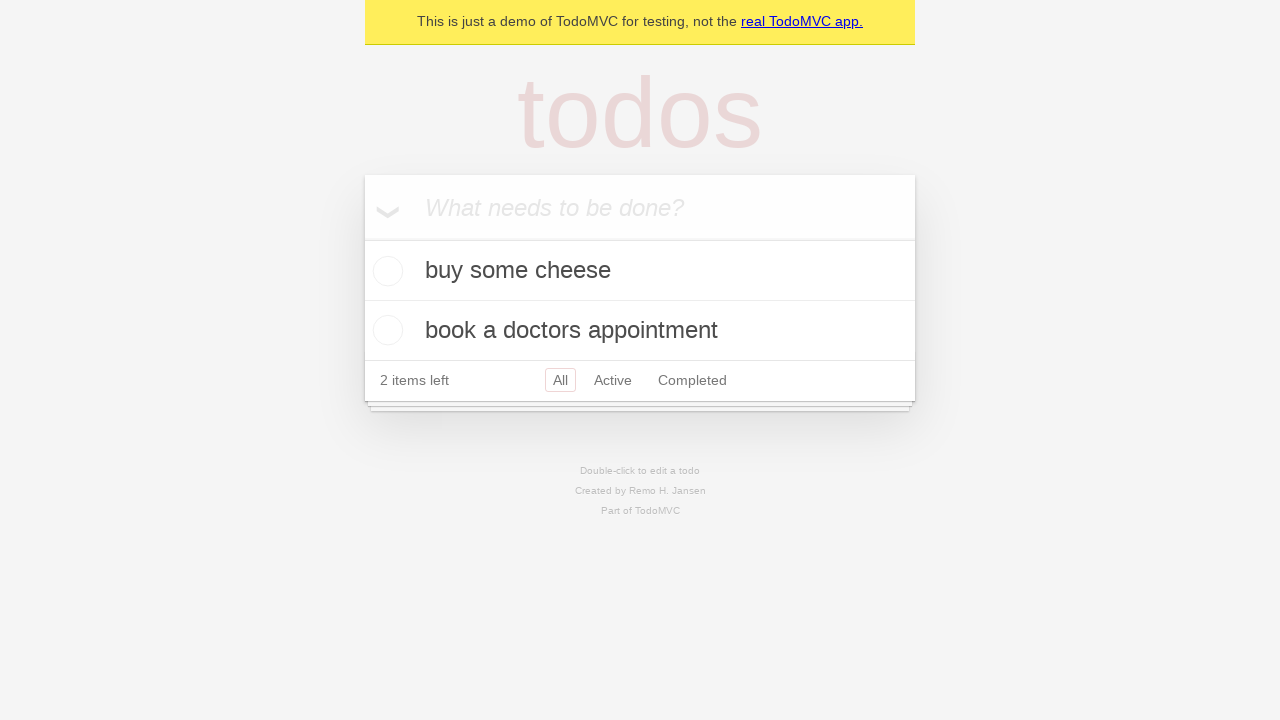

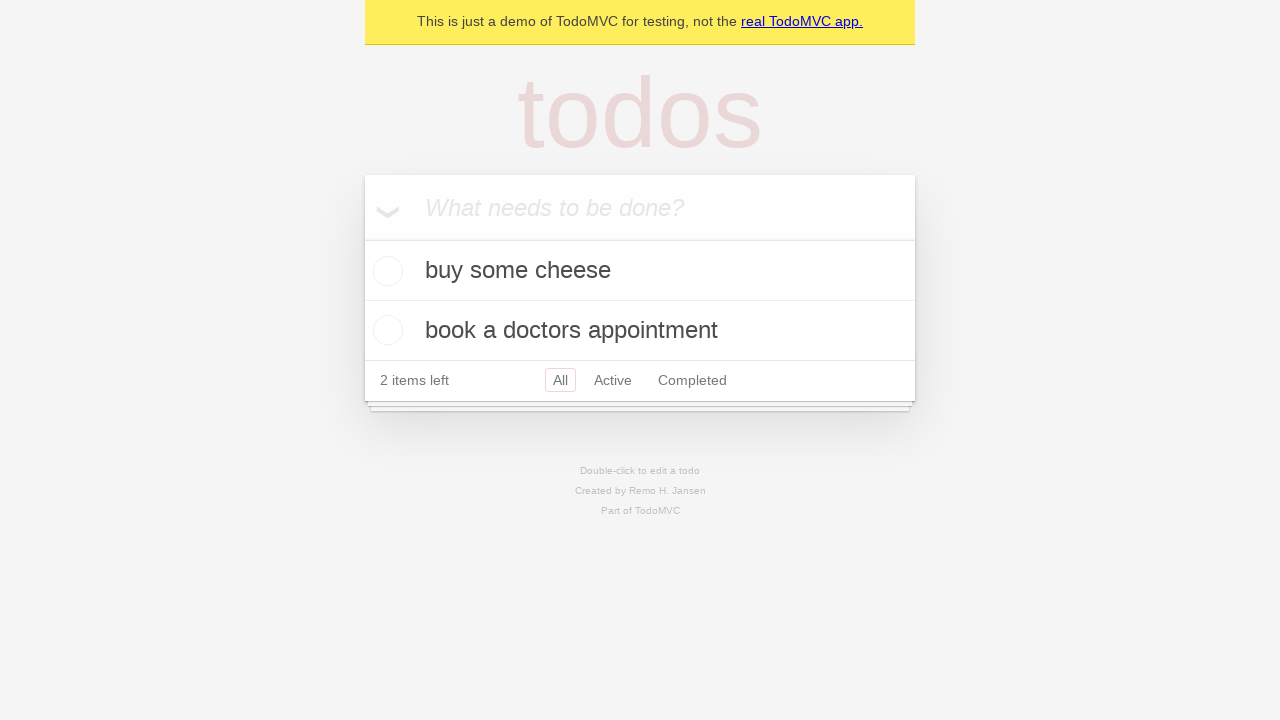